Tests login form validation by clicking login button with empty fields, expecting an error message about missing username

Starting URL: https://www.saucedemo.com/

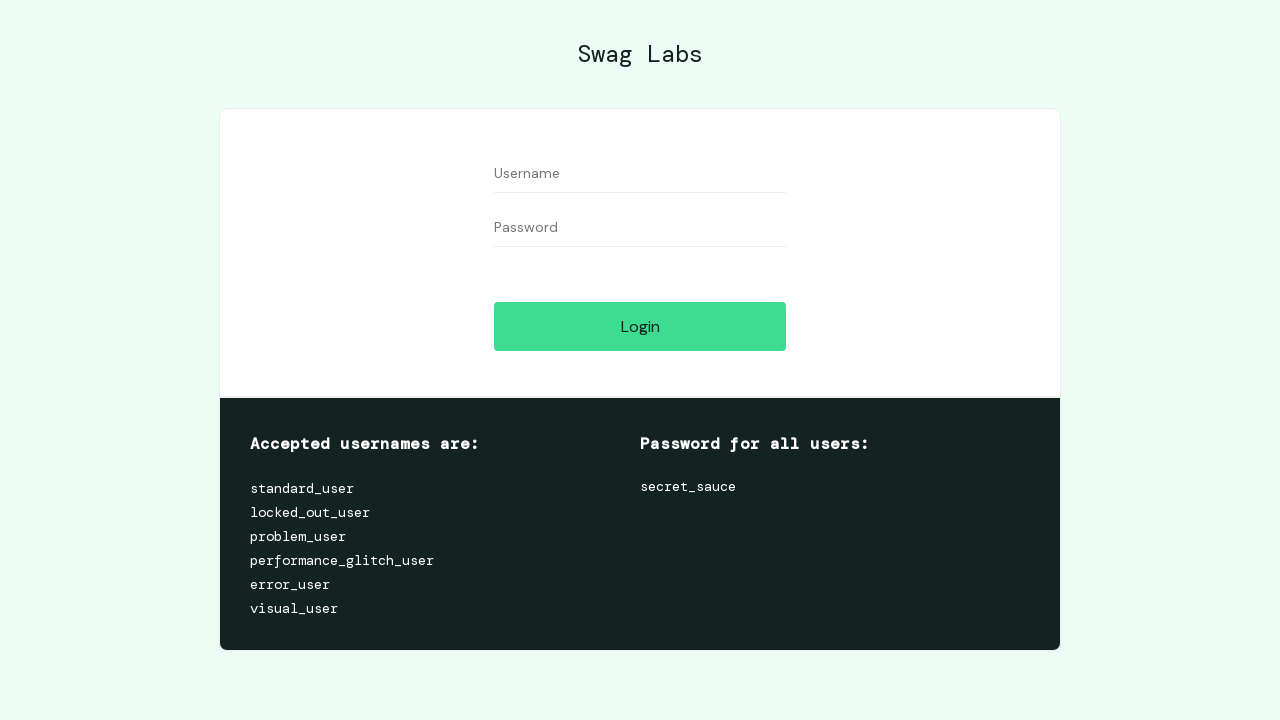

Clicked login button with empty username and password fields at (640, 326) on [name='login-button']
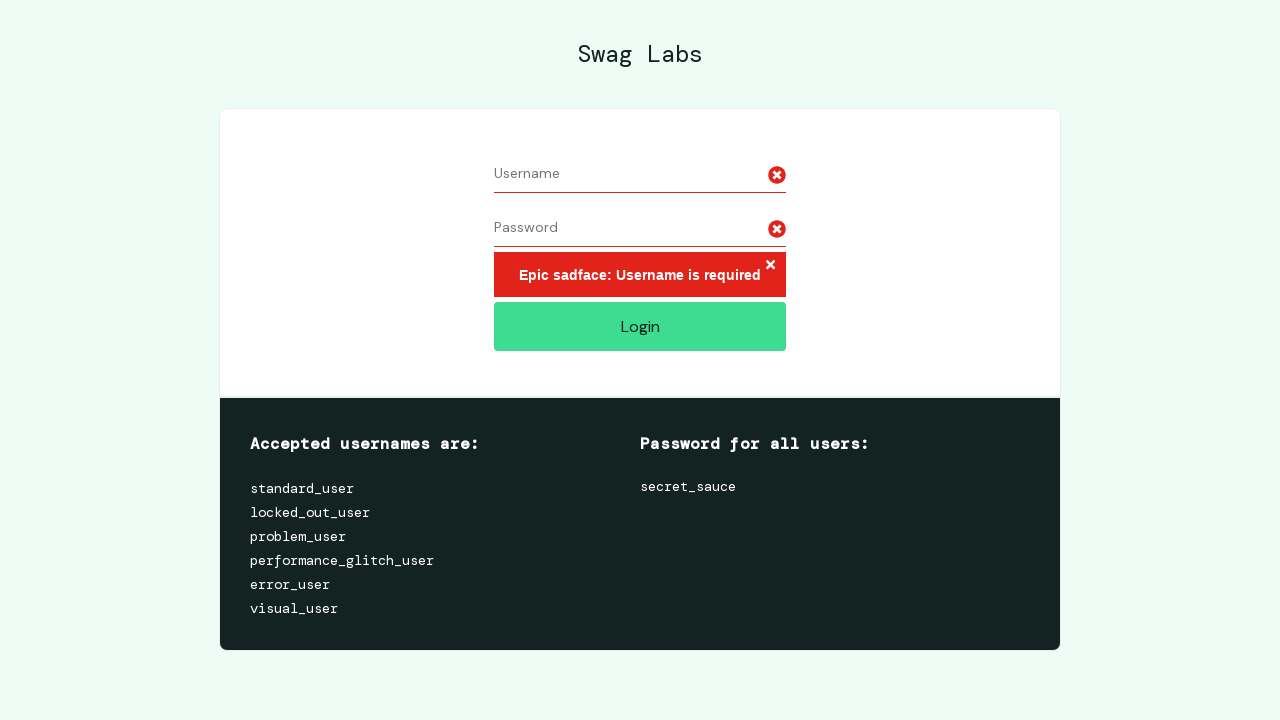

Error message appeared indicating missing username
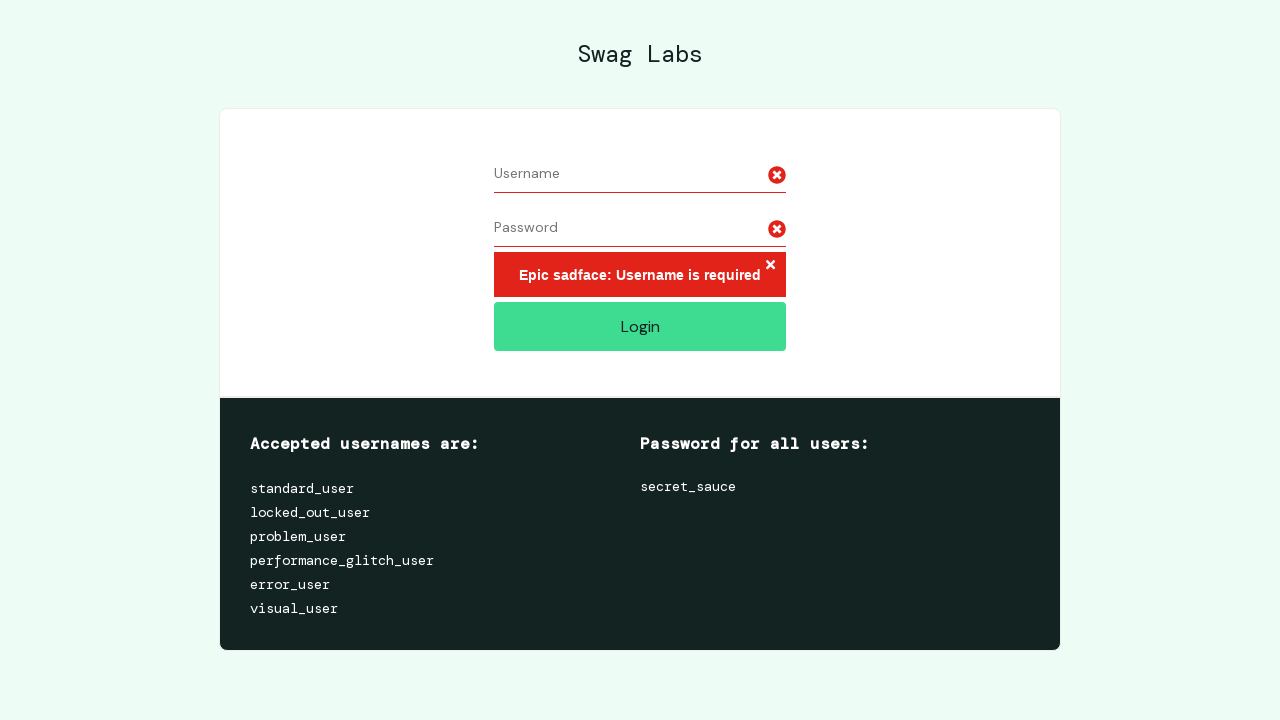

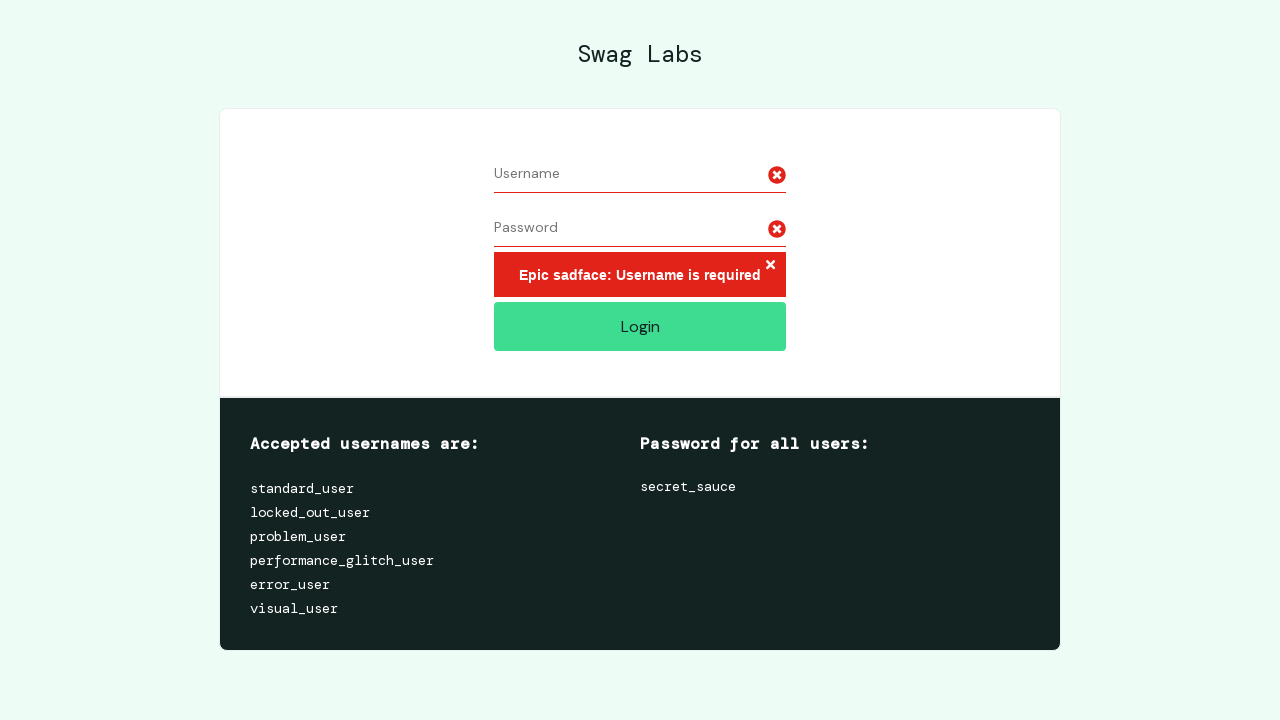